Tests that the Clear completed button displays the correct text when items are completed

Starting URL: https://demo.playwright.dev/todomvc

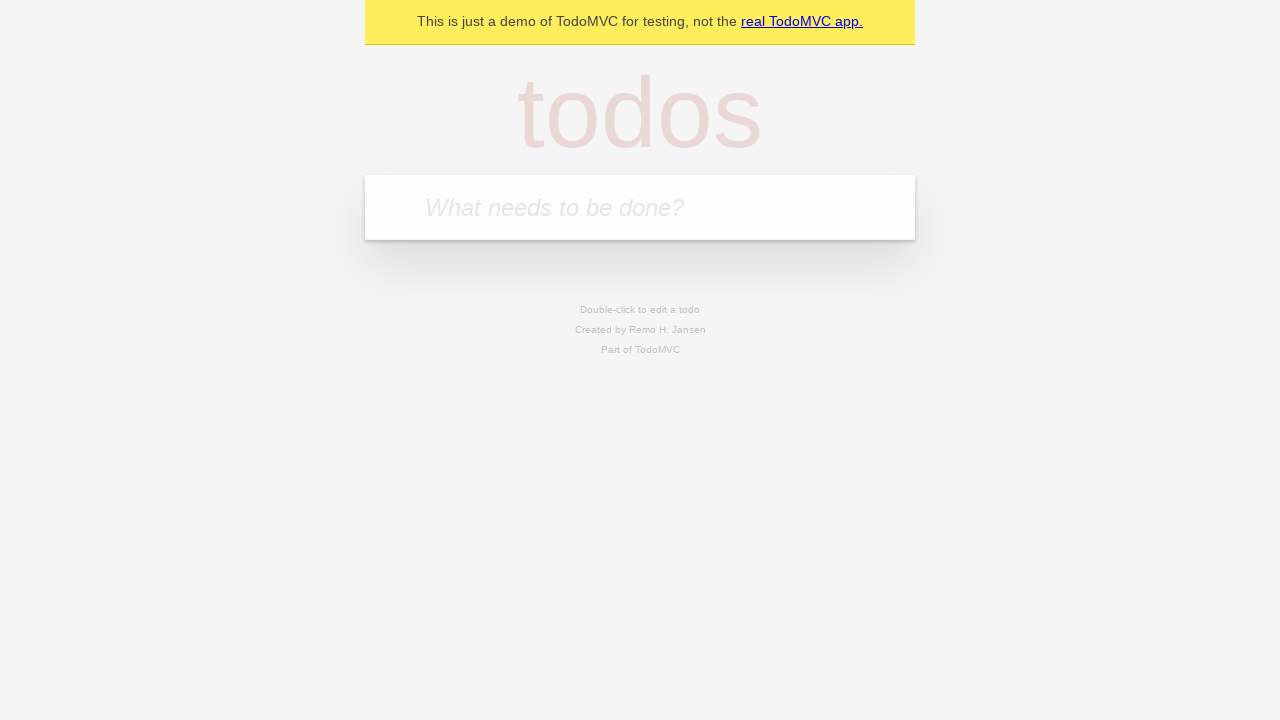

Filled todo input with 'buy some cheese' on internal:attr=[placeholder="What needs to be done?"i]
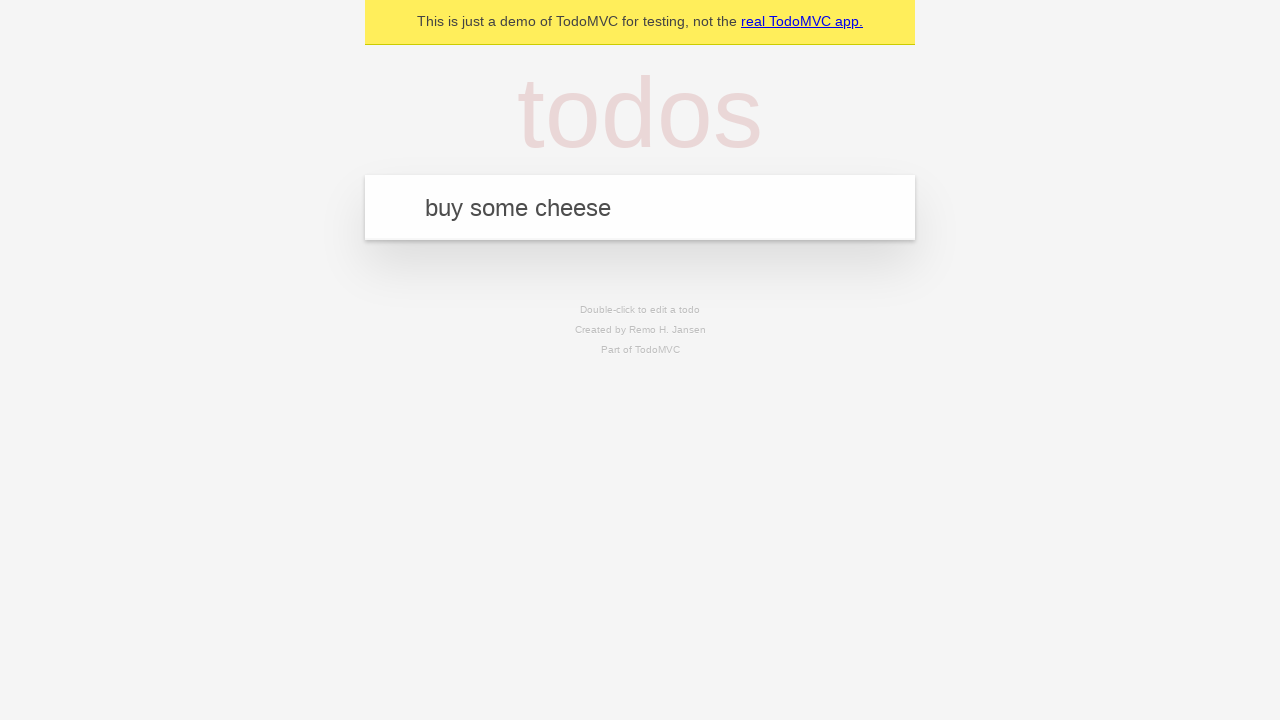

Pressed Enter to create first todo item on internal:attr=[placeholder="What needs to be done?"i]
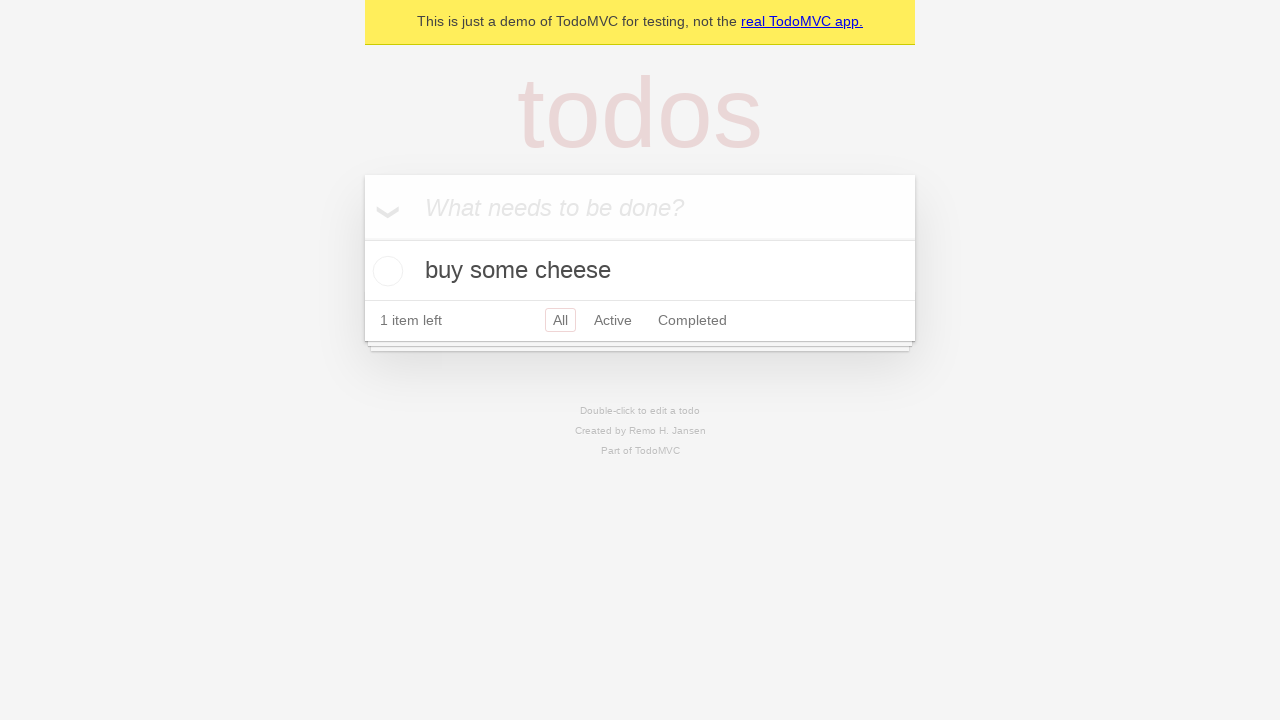

Filled todo input with 'feed the cat' on internal:attr=[placeholder="What needs to be done?"i]
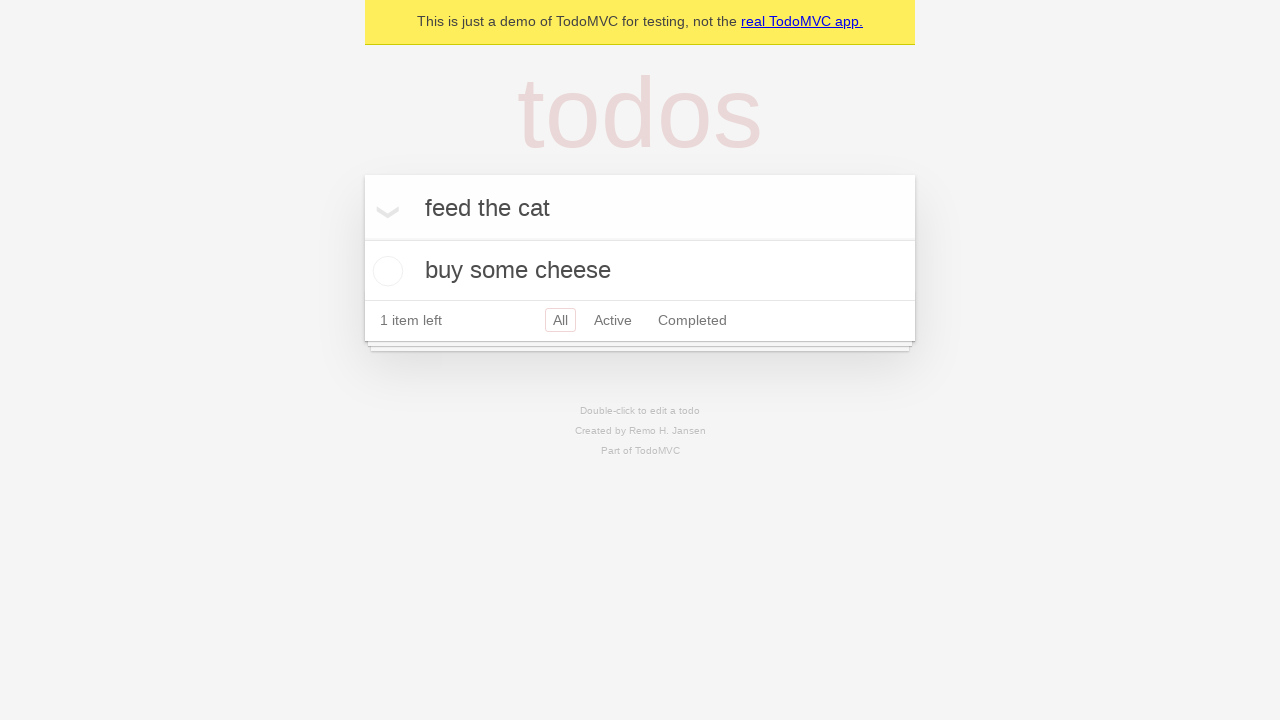

Pressed Enter to create second todo item on internal:attr=[placeholder="What needs to be done?"i]
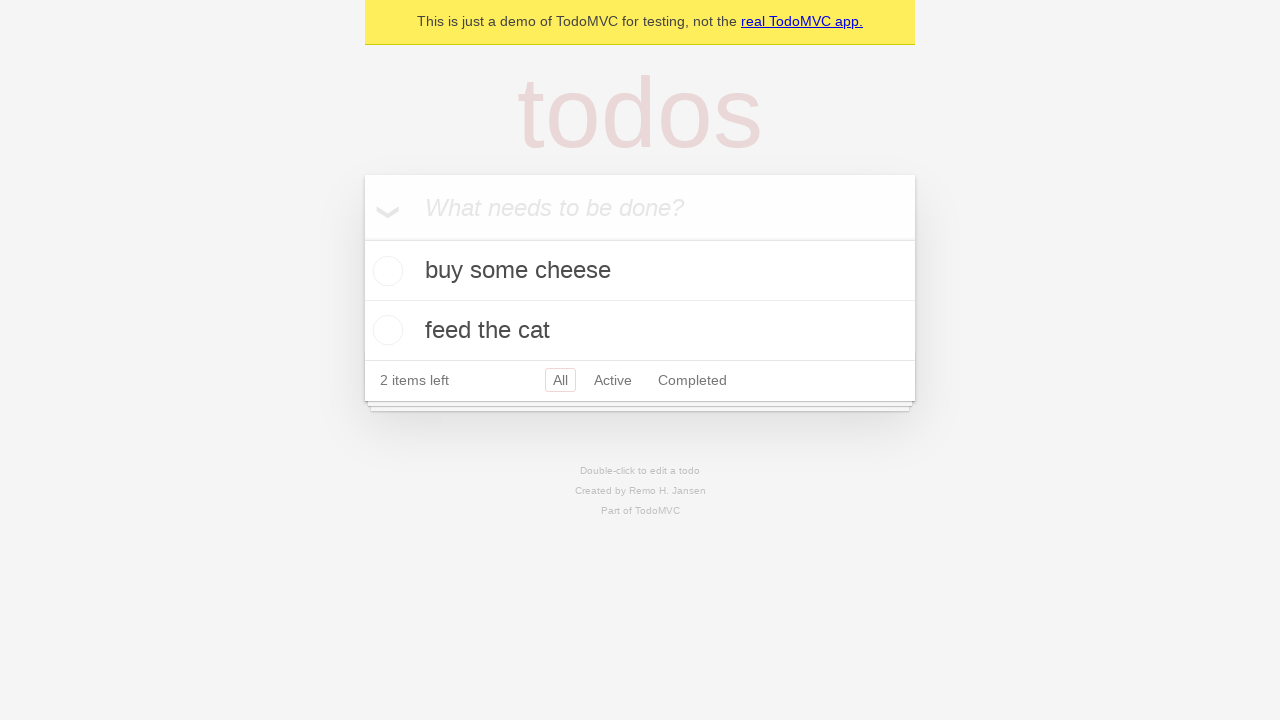

Filled todo input with 'book a doctors appointment' on internal:attr=[placeholder="What needs to be done?"i]
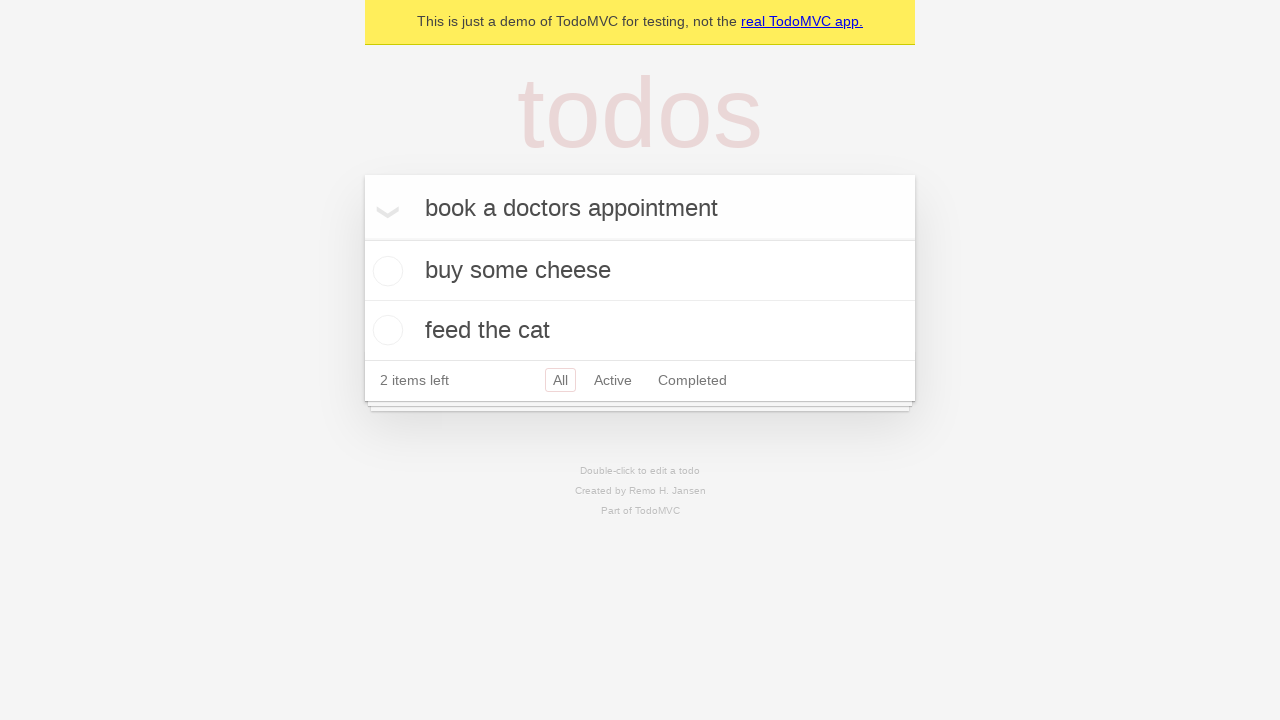

Pressed Enter to create third todo item on internal:attr=[placeholder="What needs to be done?"i]
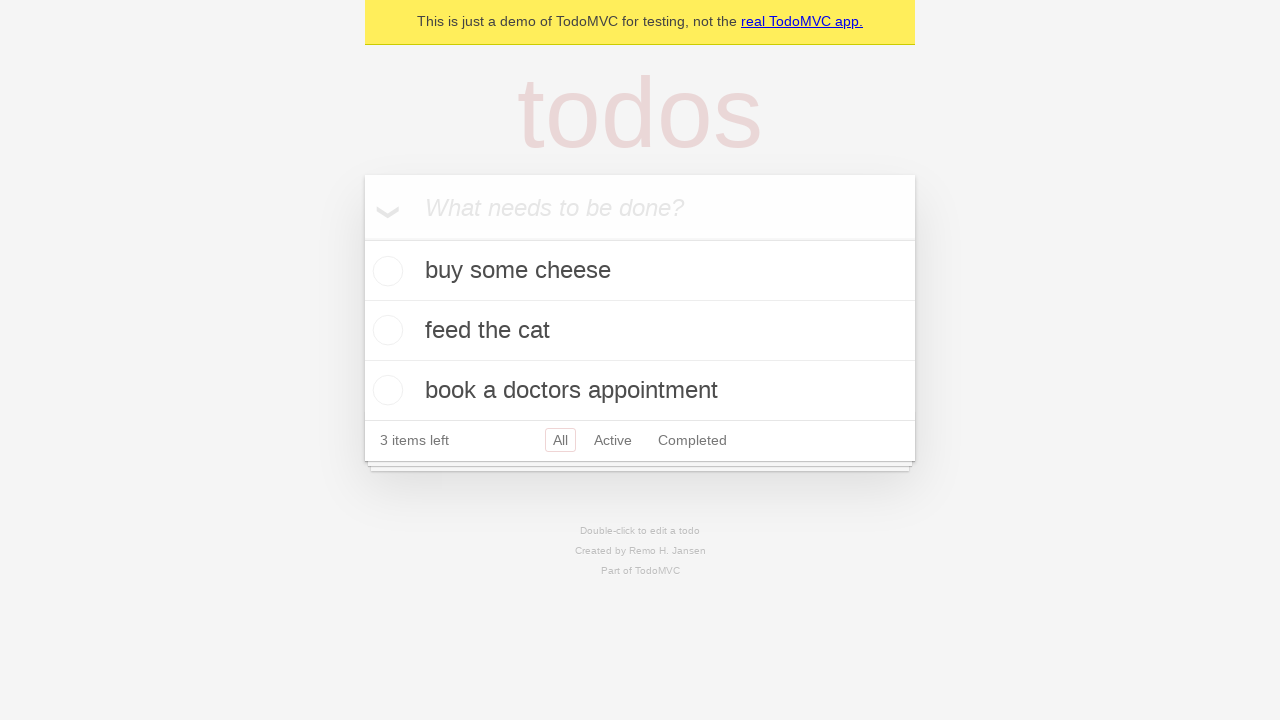

Waited for todo items to be created and displayed
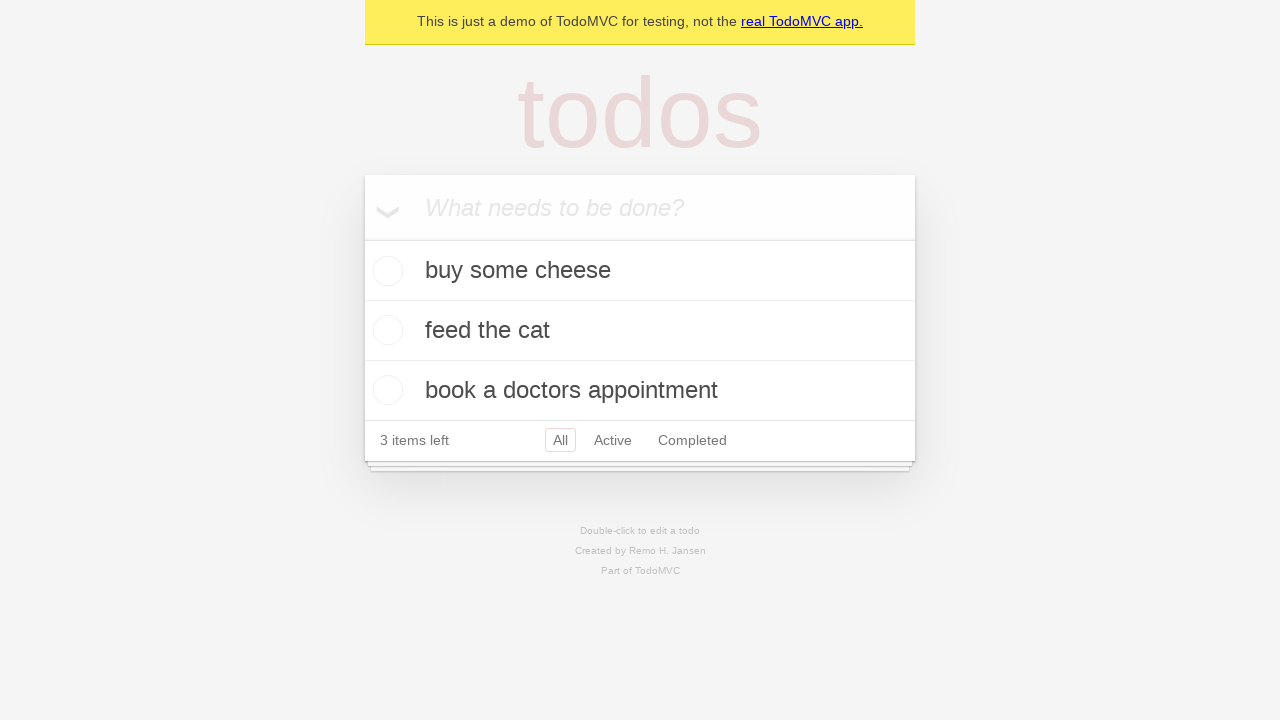

Checked the first todo item as completed at (385, 271) on .todo-list li .toggle >> nth=0
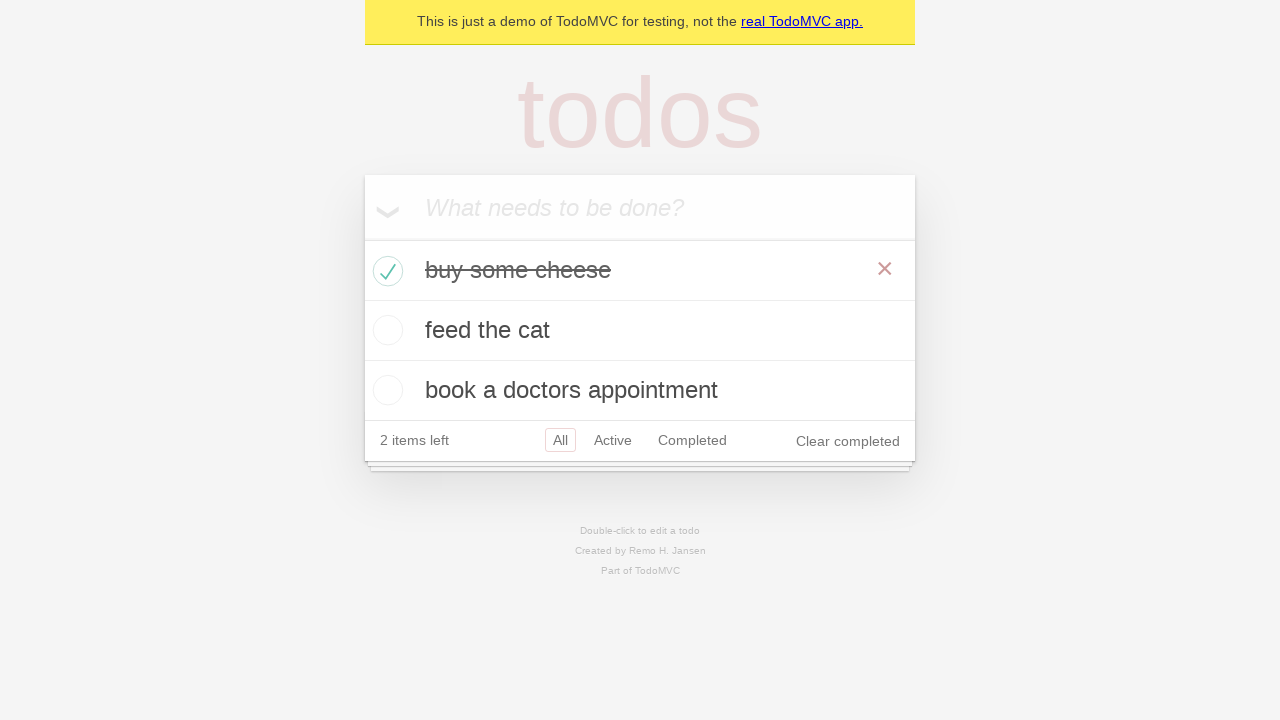

Clear completed button appeared after marking item as done
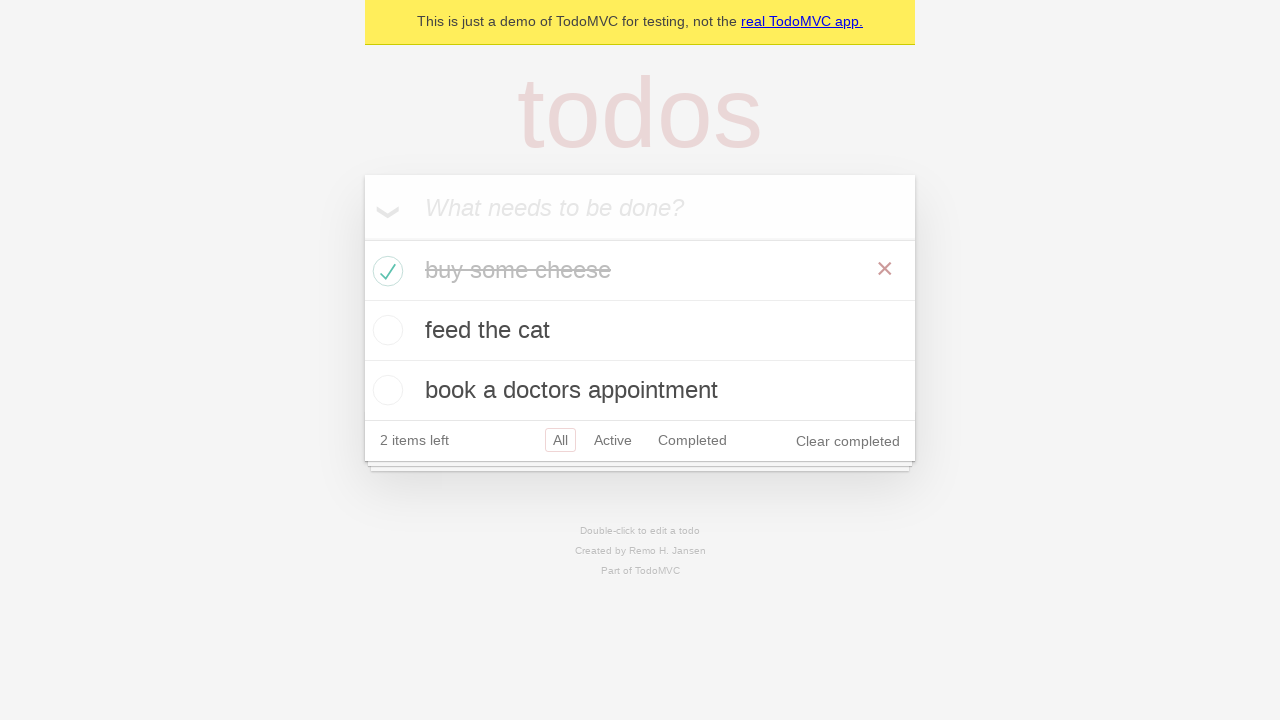

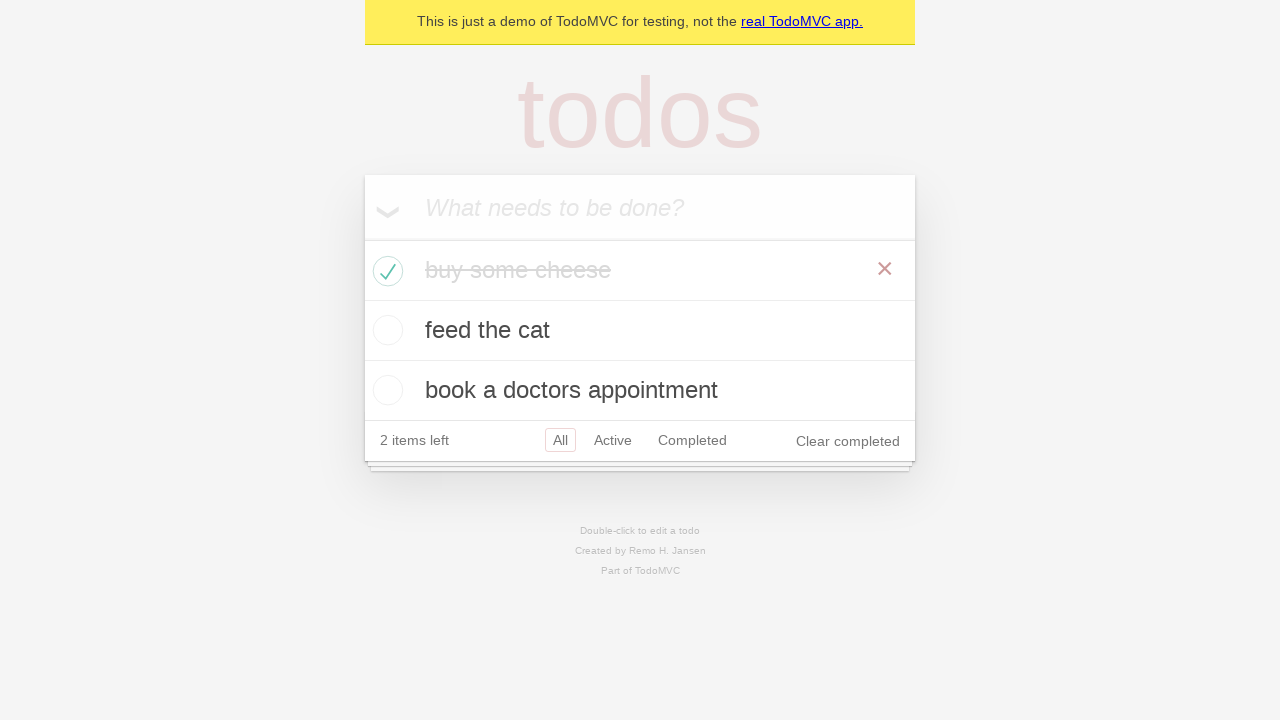